Tests multiple window handling using an alternative approach - stores the first window handle, clicks to open new window, finds the new window by comparing handles, then switches between them to verify titles.

Starting URL: https://the-internet.herokuapp.com/windows

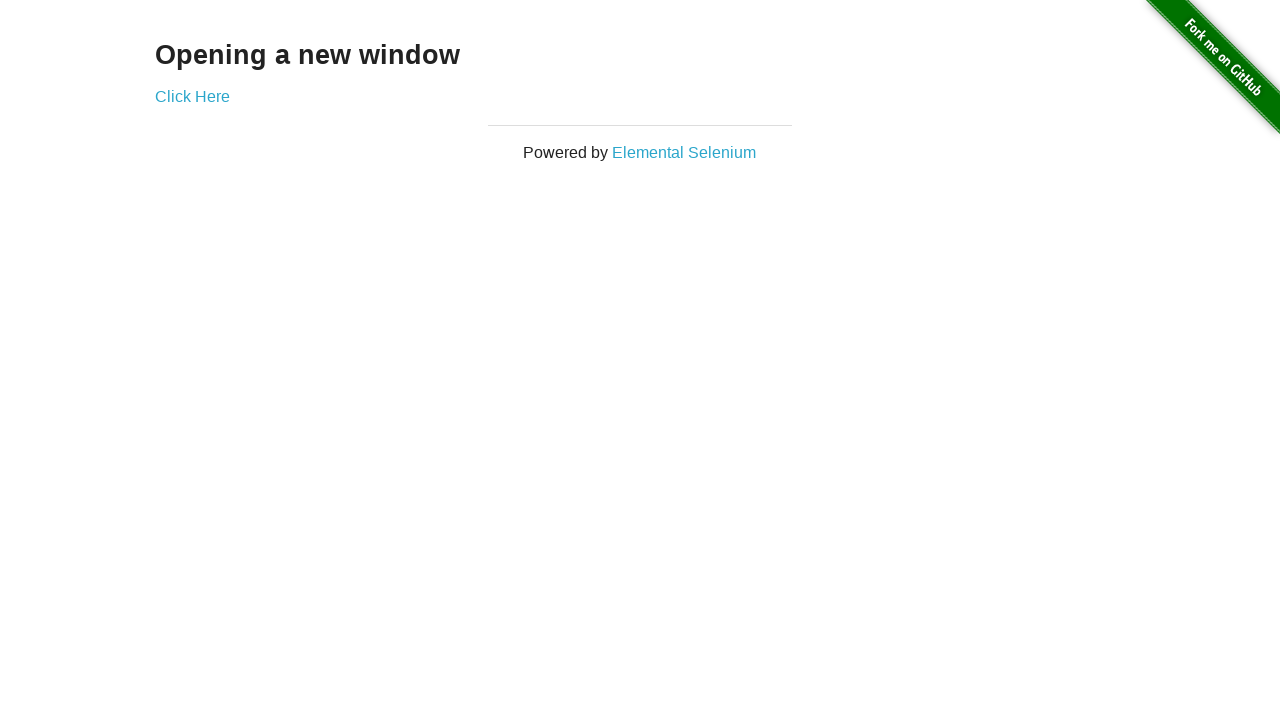

Stored reference to the first page
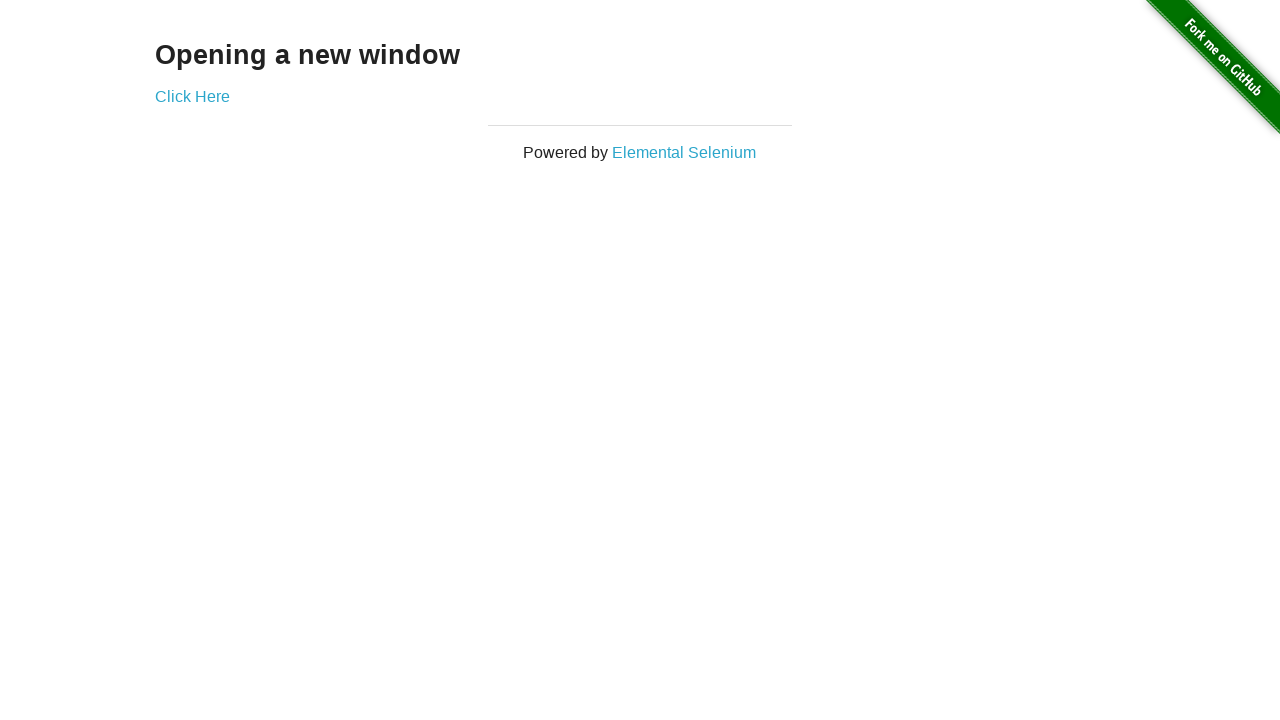

Clicked link to open new window at (192, 96) on .example a
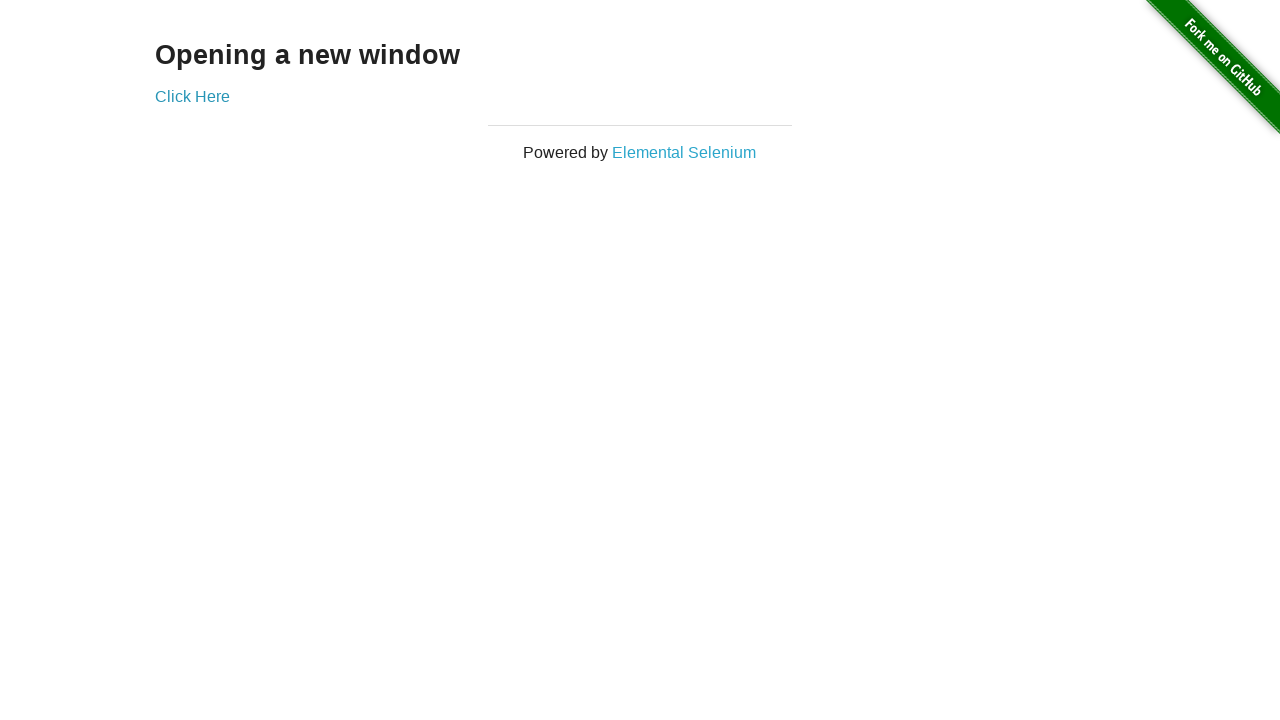

Captured new window/page reference
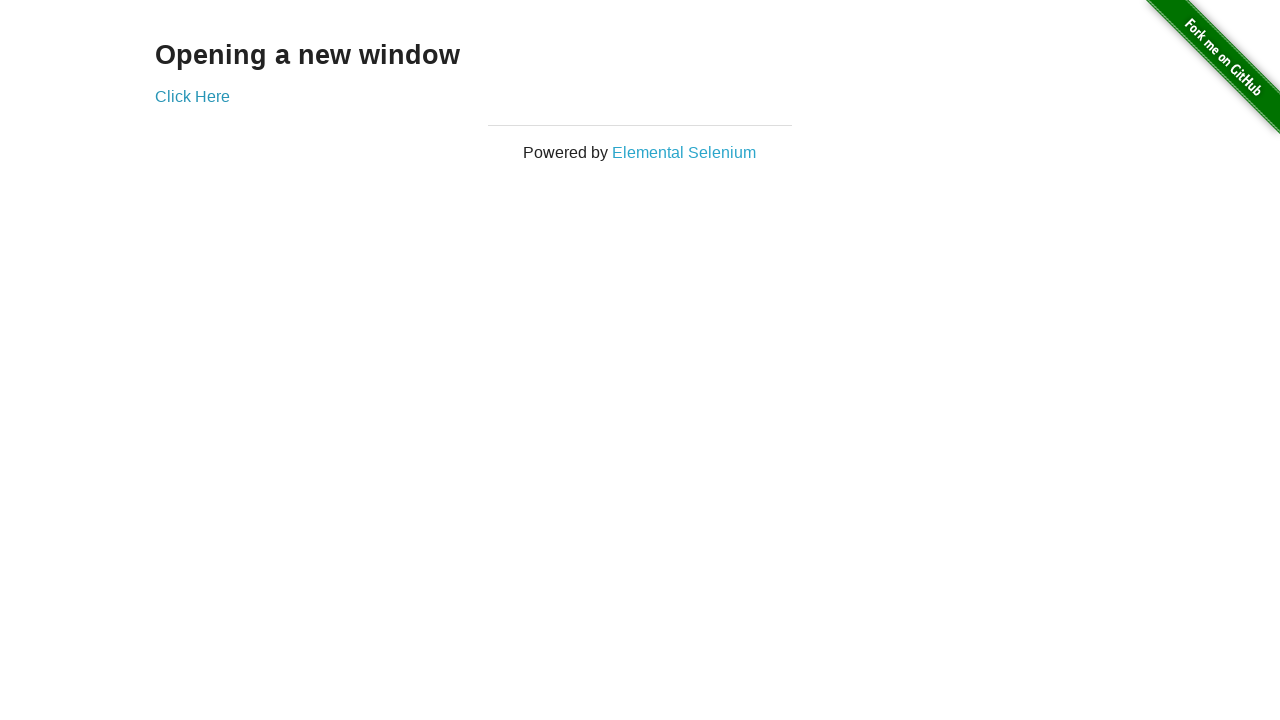

New page finished loading
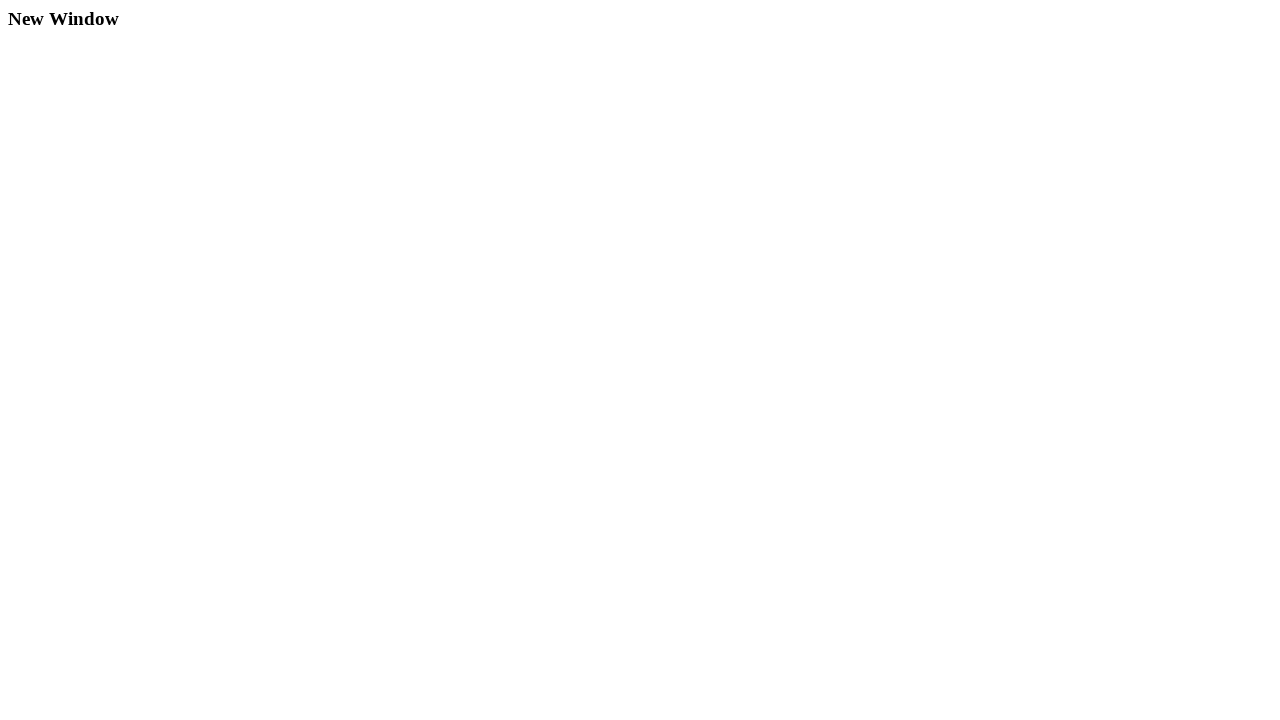

Verified first window title is 'The Internet'
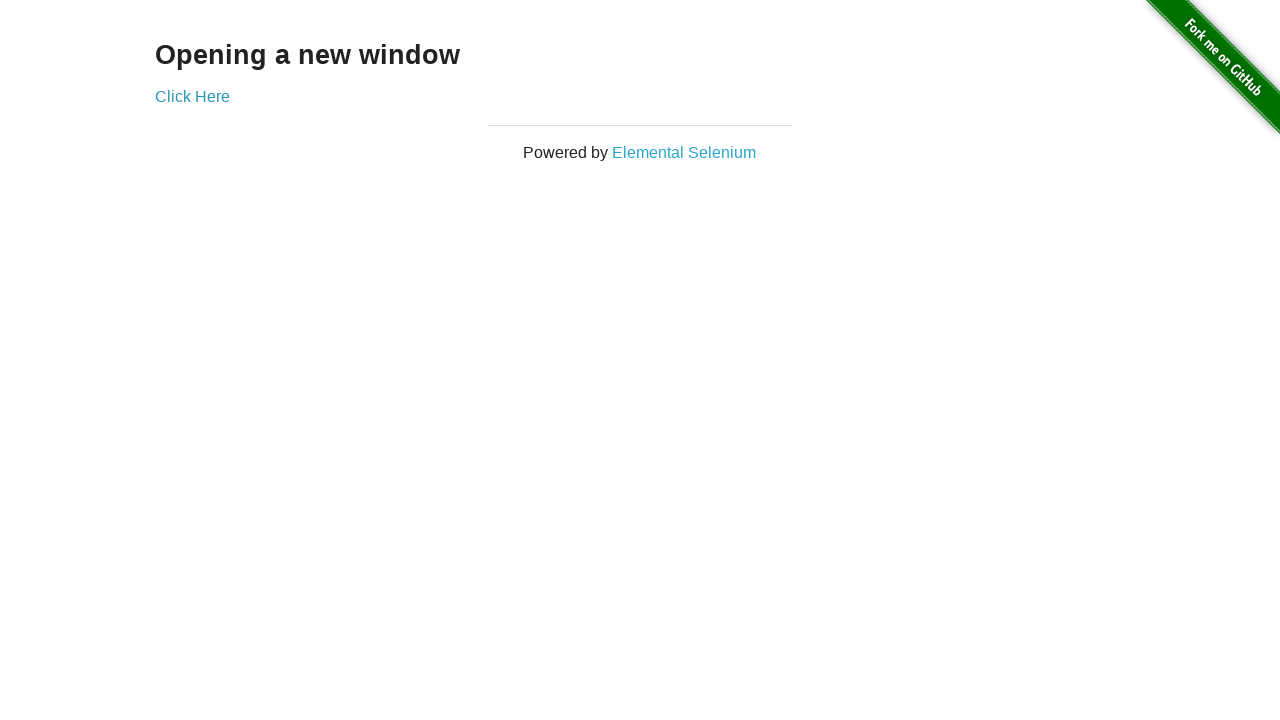

Verified second window title is 'New Window'
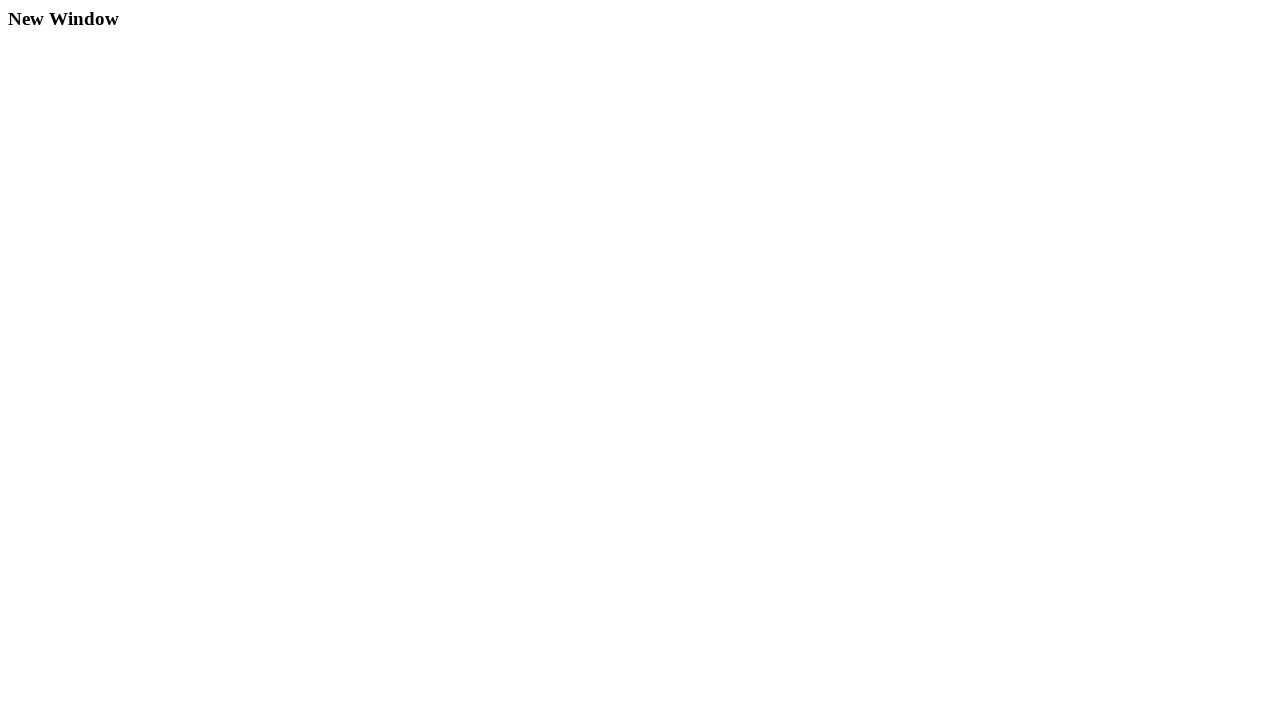

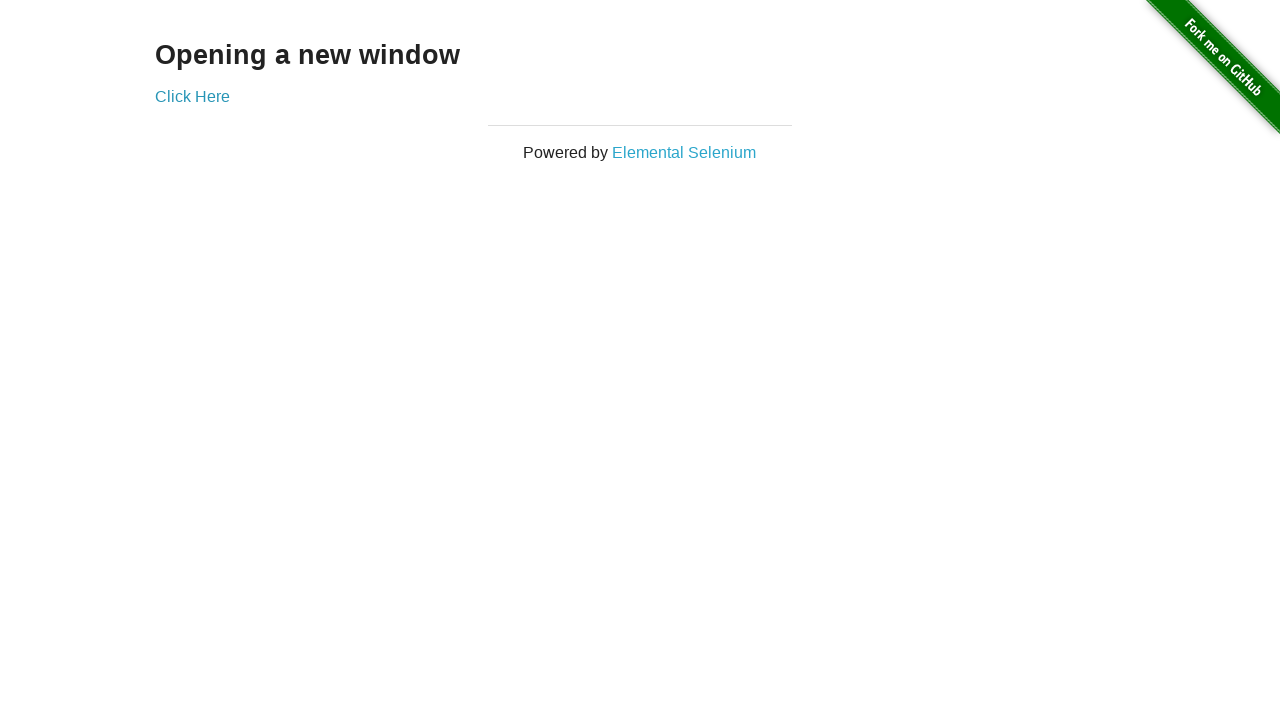